Tests that edits are saved when the edit input loses focus (blur event)

Starting URL: https://demo.playwright.dev/todomvc

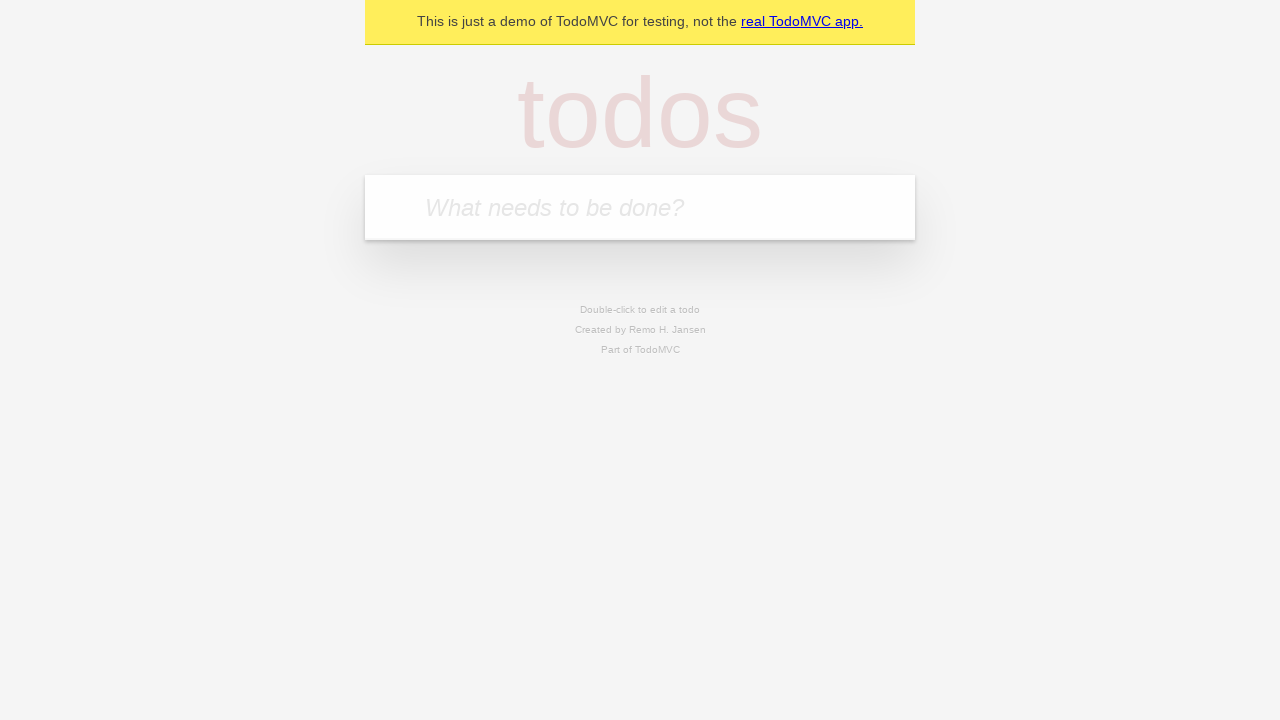

Filled new todo input with 'buy some cheese' on internal:attr=[placeholder="What needs to be done?"i]
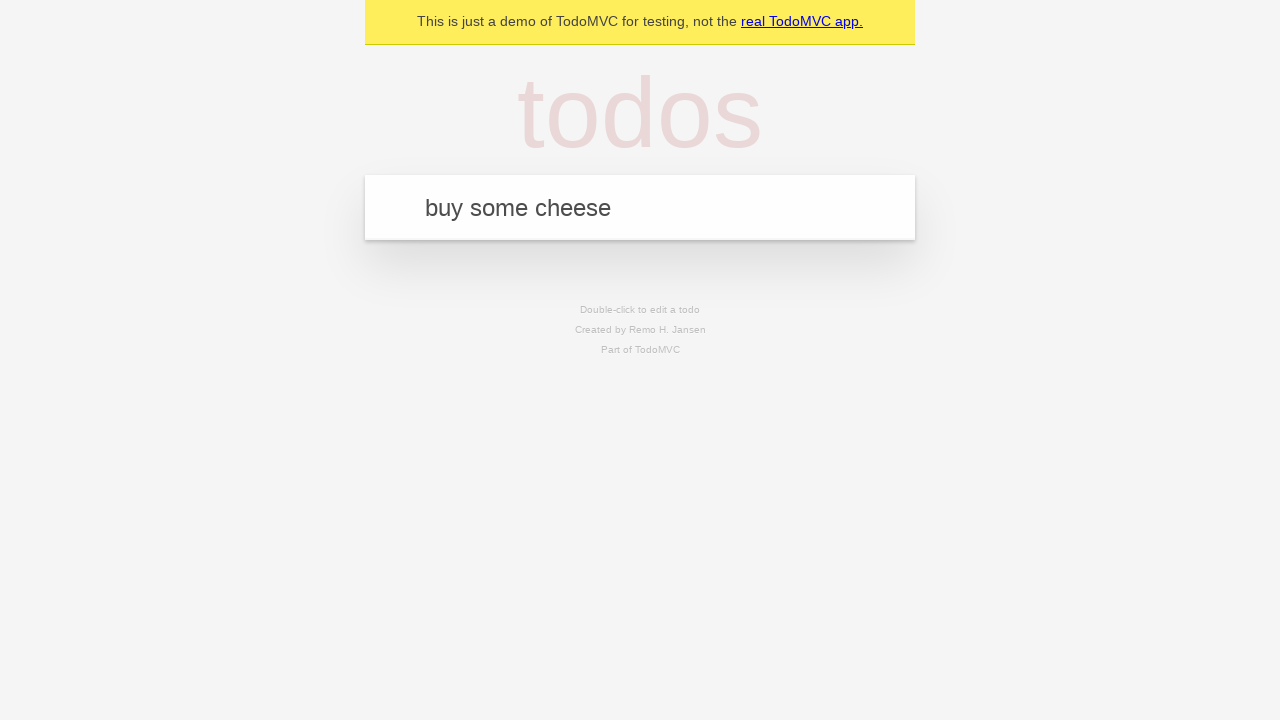

Pressed Enter to create first todo 'buy some cheese' on internal:attr=[placeholder="What needs to be done?"i]
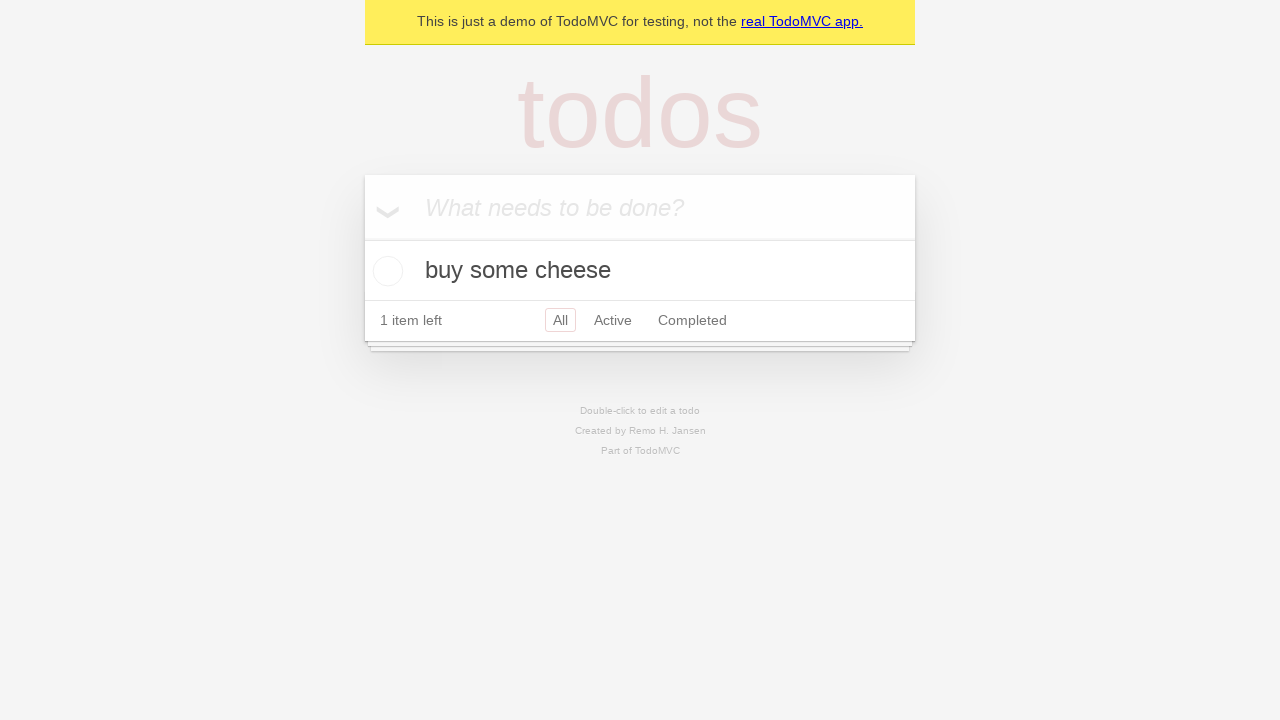

Filled new todo input with 'feed the cat' on internal:attr=[placeholder="What needs to be done?"i]
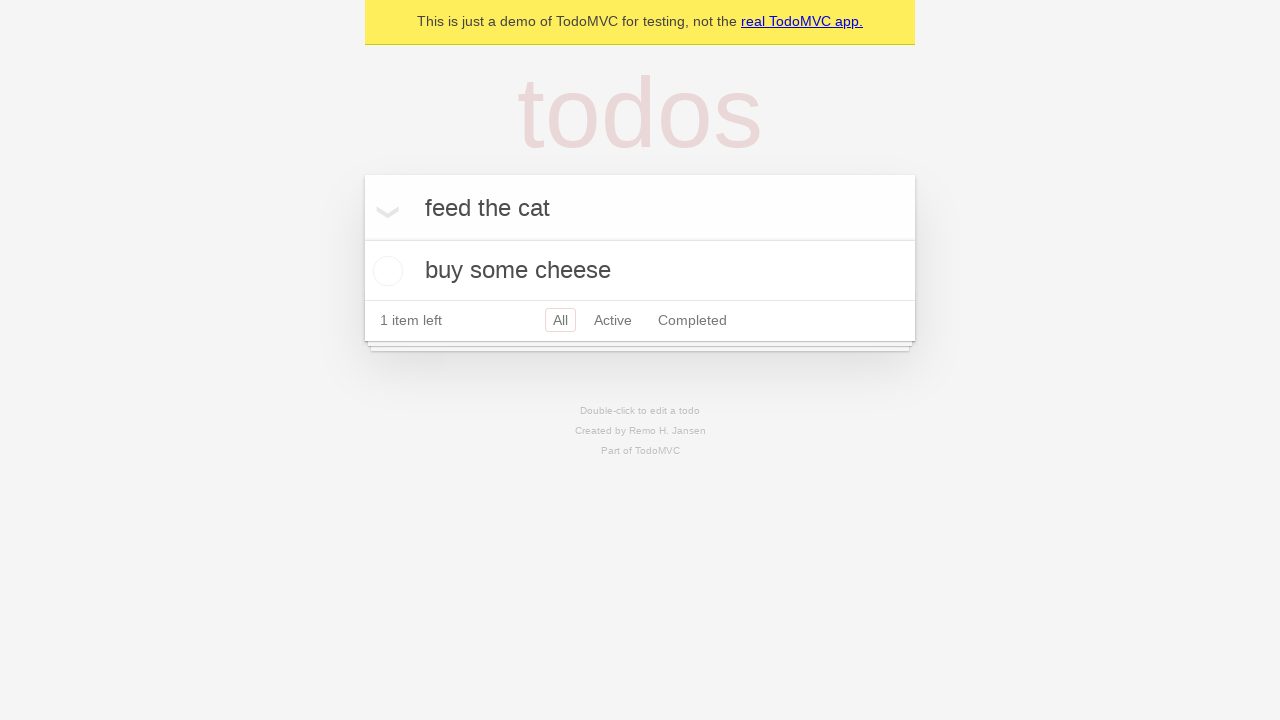

Pressed Enter to create second todo 'feed the cat' on internal:attr=[placeholder="What needs to be done?"i]
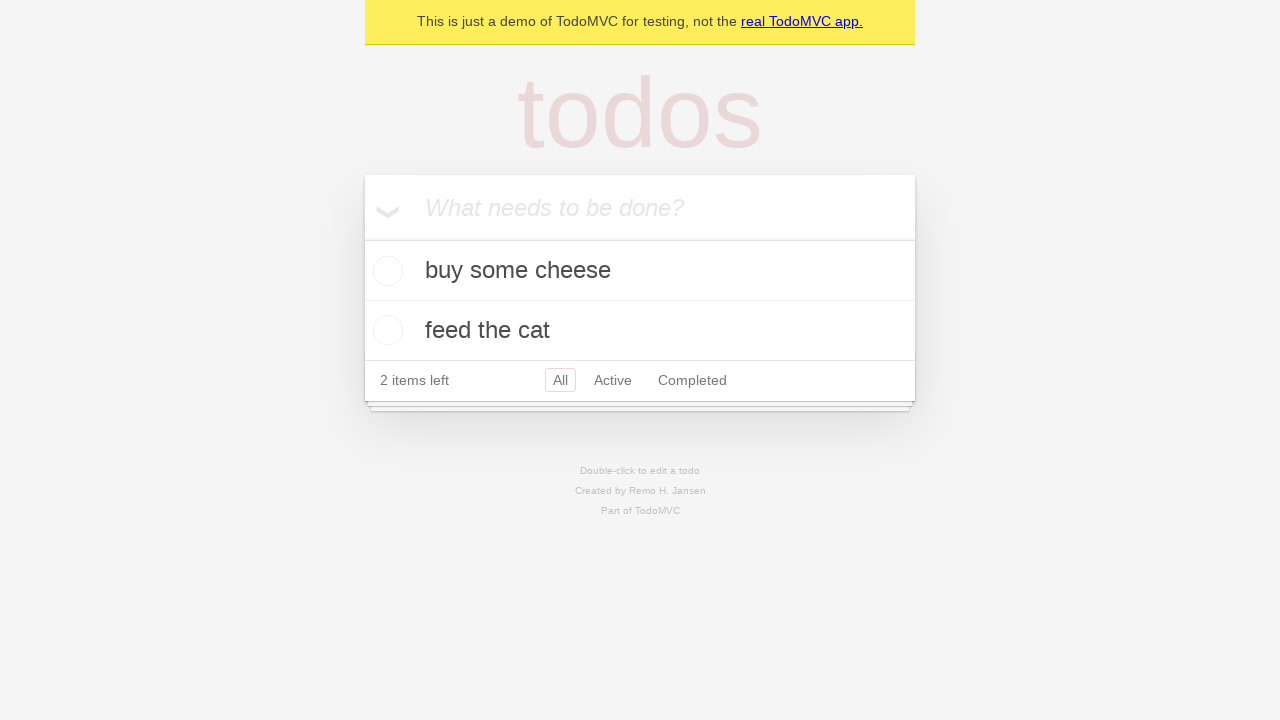

Filled new todo input with 'book a doctors appointment' on internal:attr=[placeholder="What needs to be done?"i]
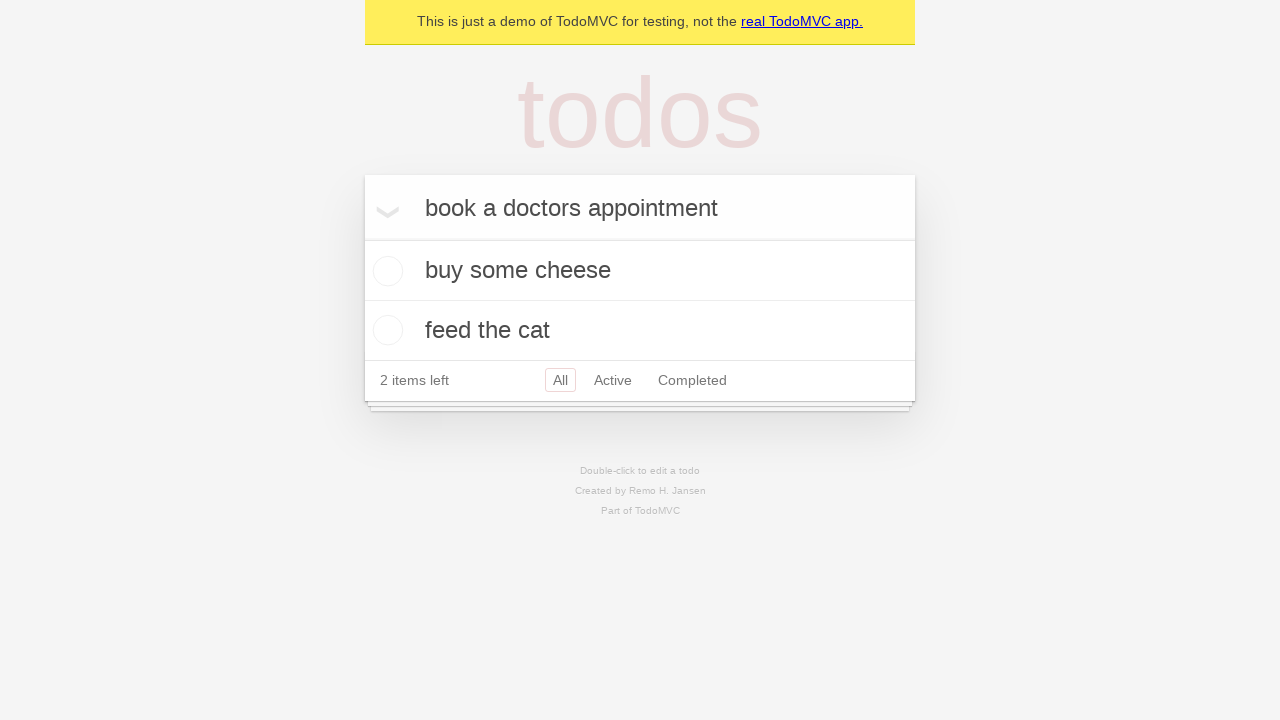

Pressed Enter to create third todo 'book a doctors appointment' on internal:attr=[placeholder="What needs to be done?"i]
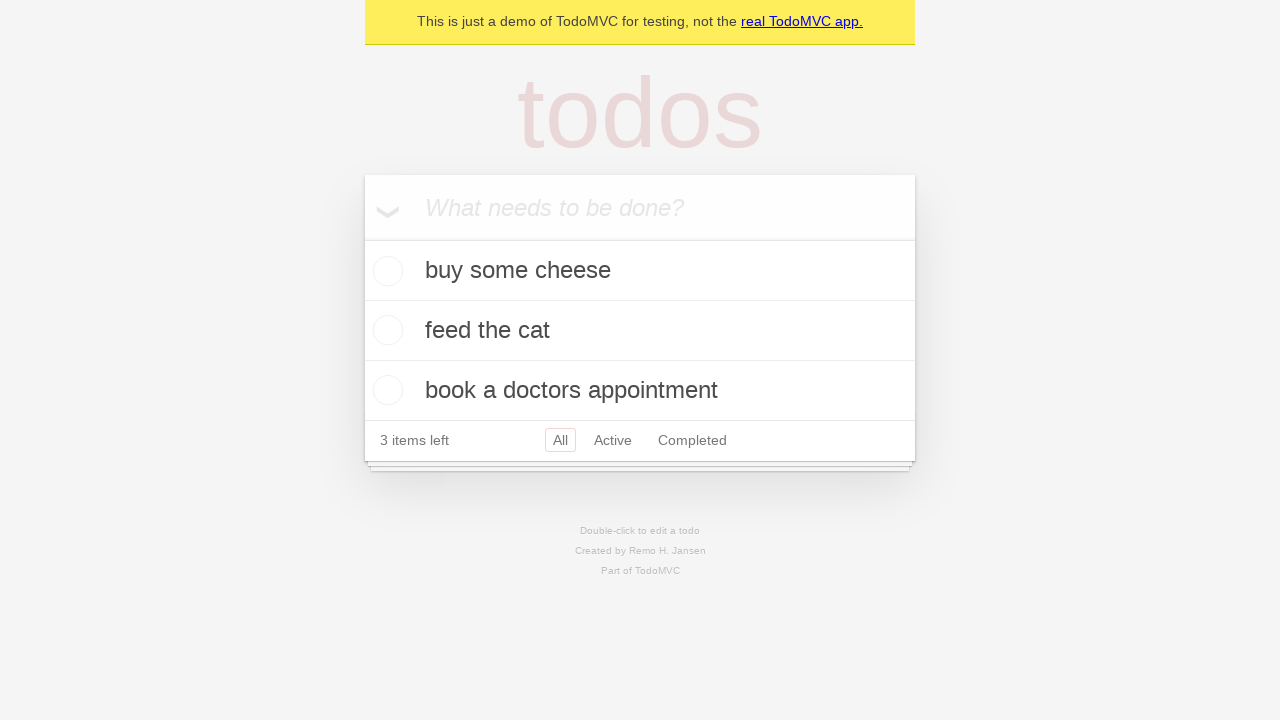

Double-clicked second todo item to enter edit mode at (640, 331) on internal:testid=[data-testid="todo-item"s] >> nth=1
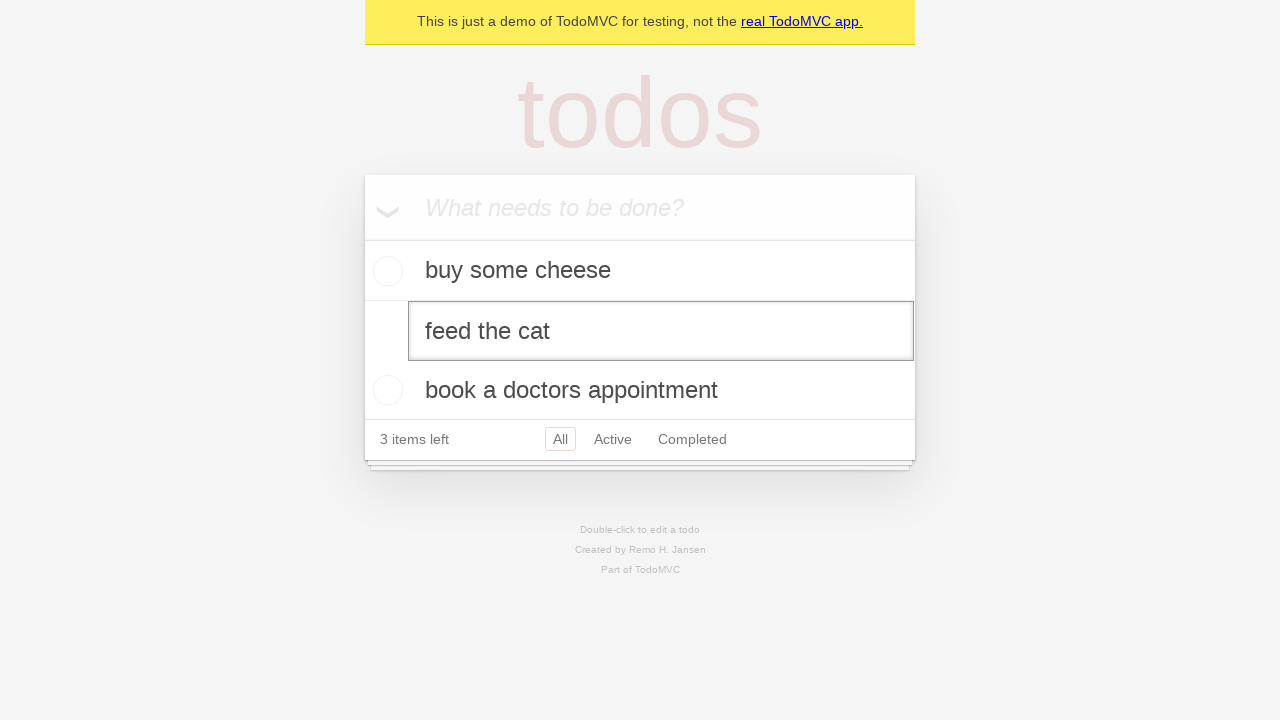

Filled edit textbox with 'buy some sausages' on internal:testid=[data-testid="todo-item"s] >> nth=1 >> internal:role=textbox[nam
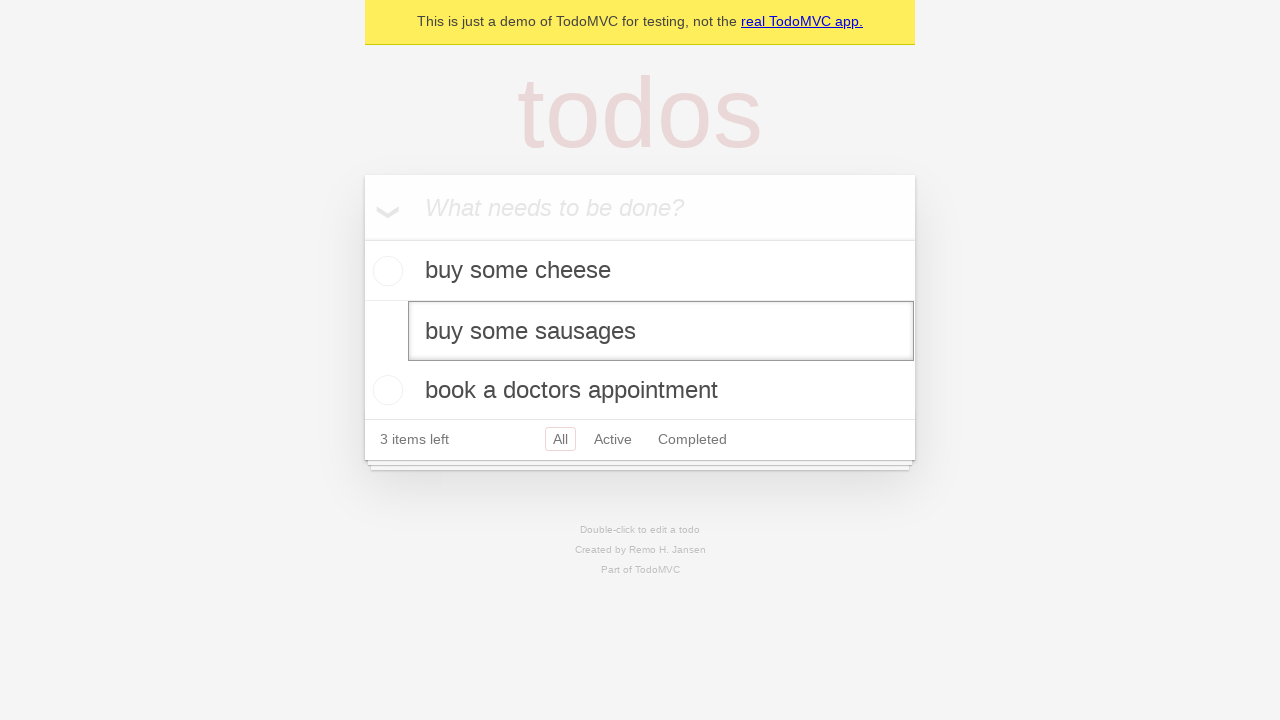

Dispatched blur event to save the edited todo
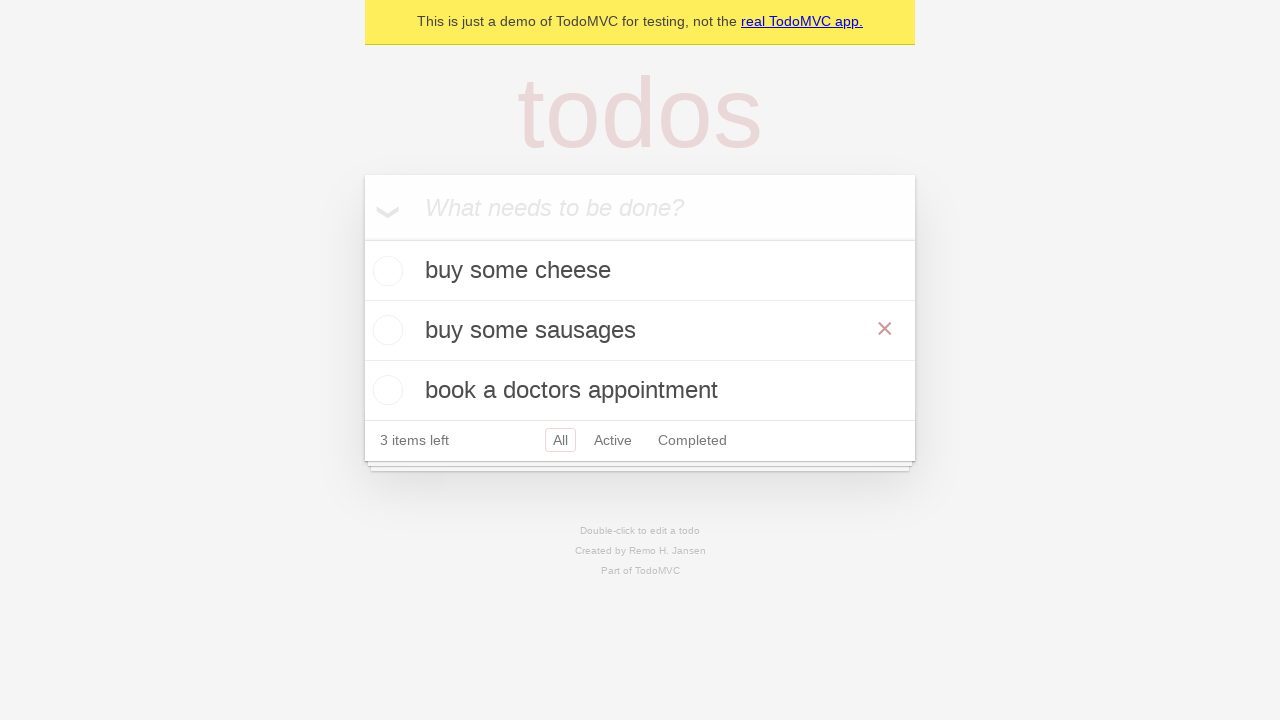

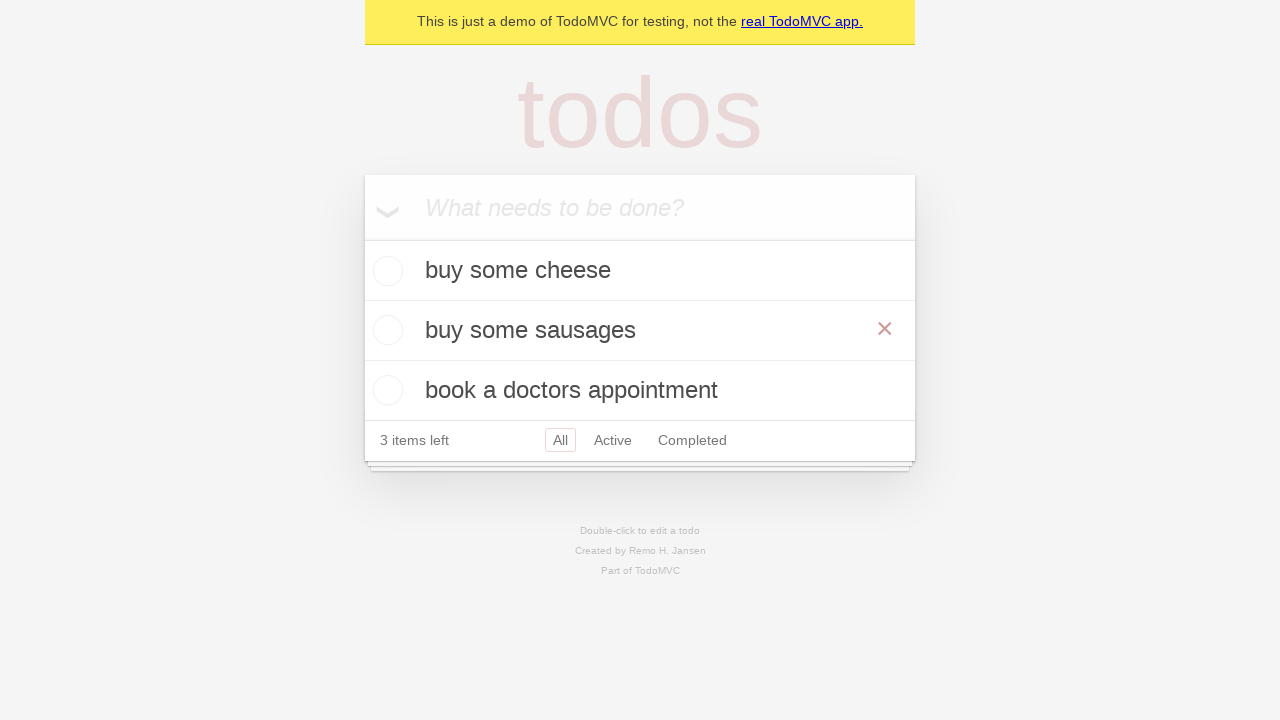